Tests JavaScript alert handling by clicking alert button, accepting the alert, and verifying the result message

Starting URL: https://the-internet.herokuapp.com/javascript_alerts

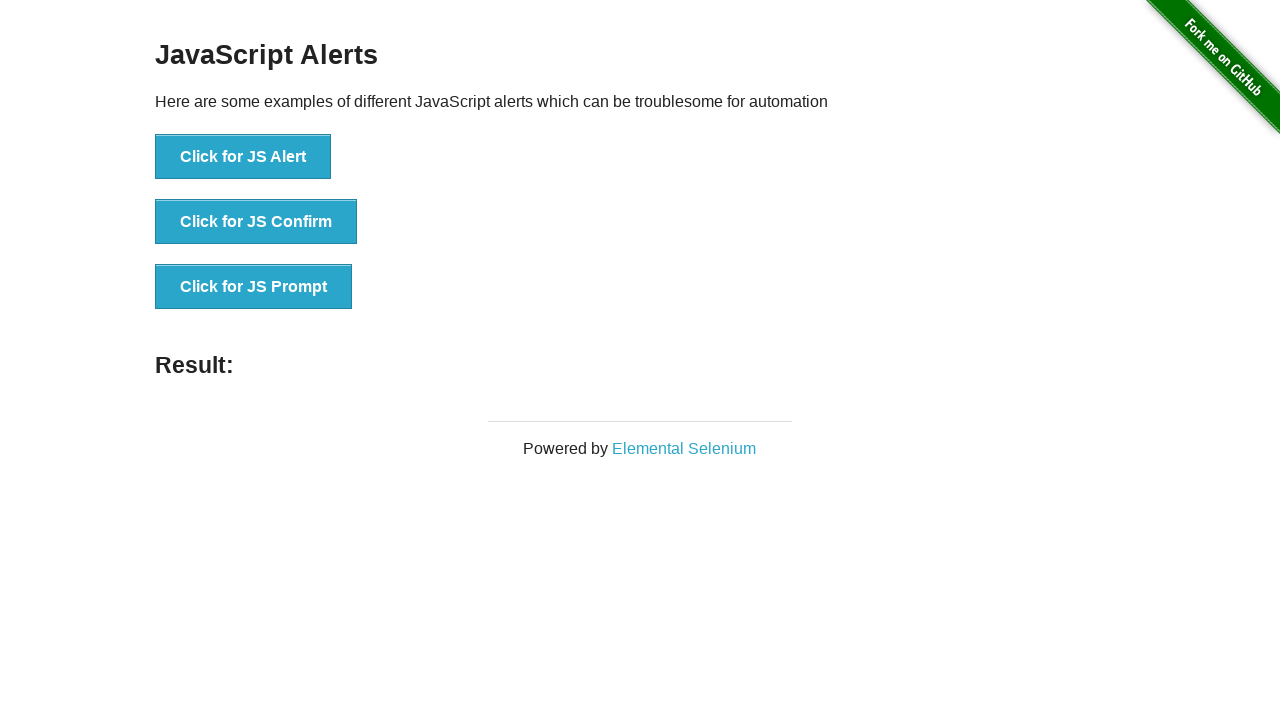

Clicked the alert button at (243, 157) on button[onclick='jsAlert()']
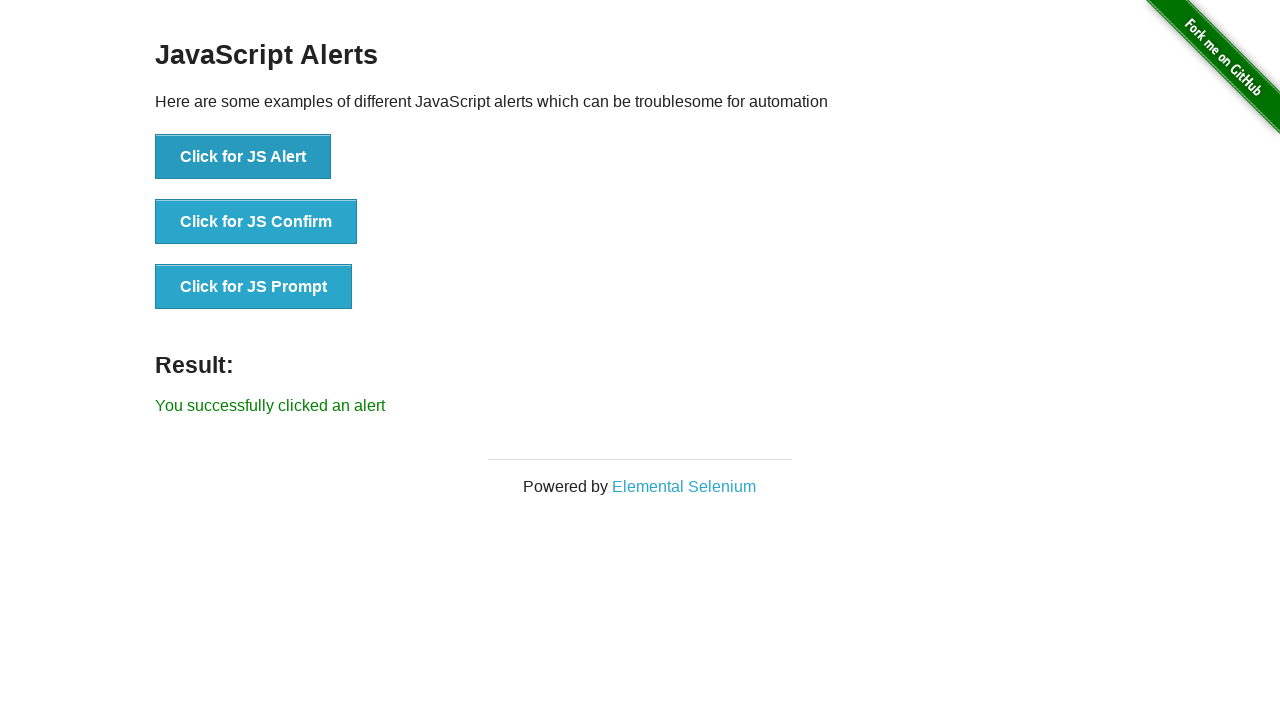

Set up dialog handler to accept alerts
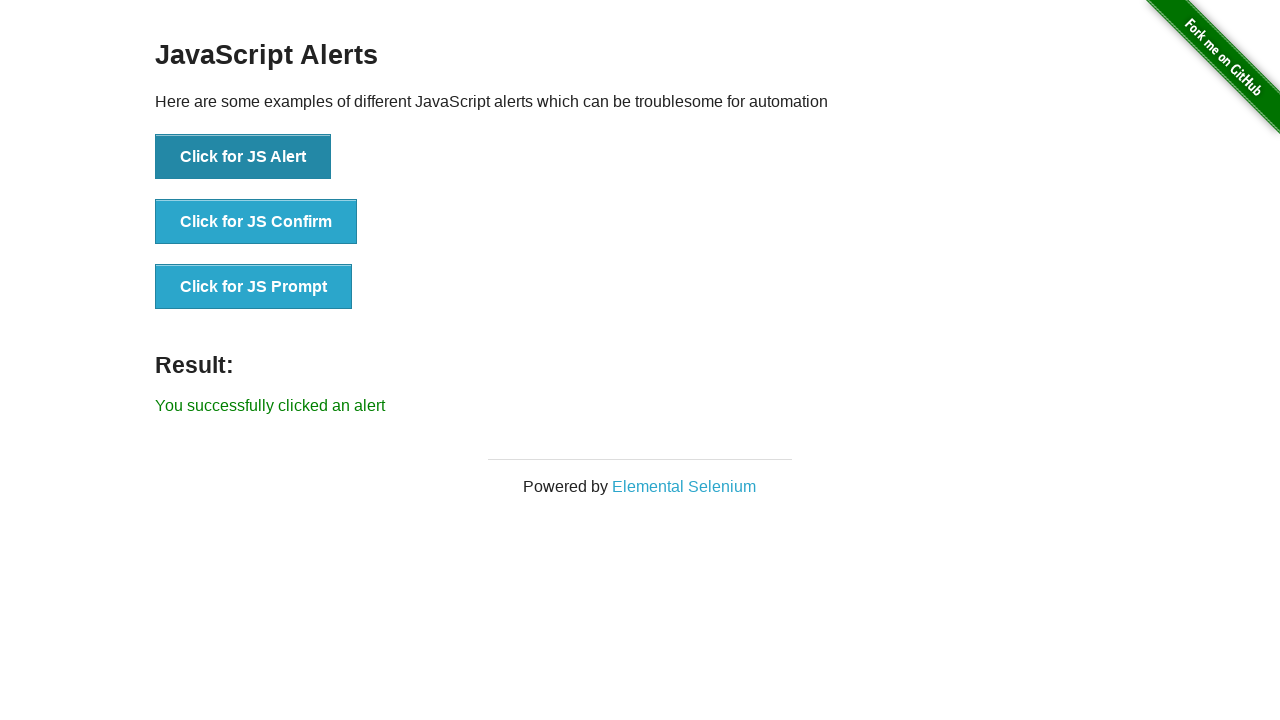

Clicked alert button and accepted the JavaScript alert at (243, 157) on button[onclick='jsAlert()']
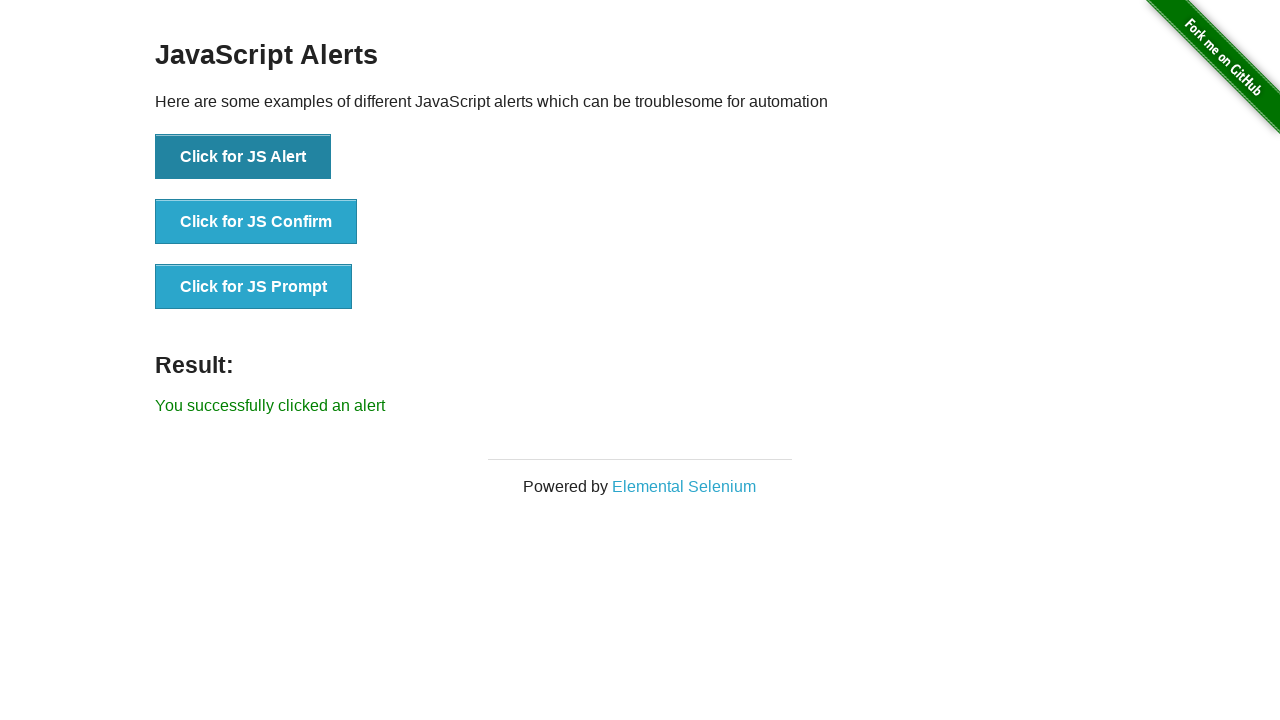

Retrieved result message text
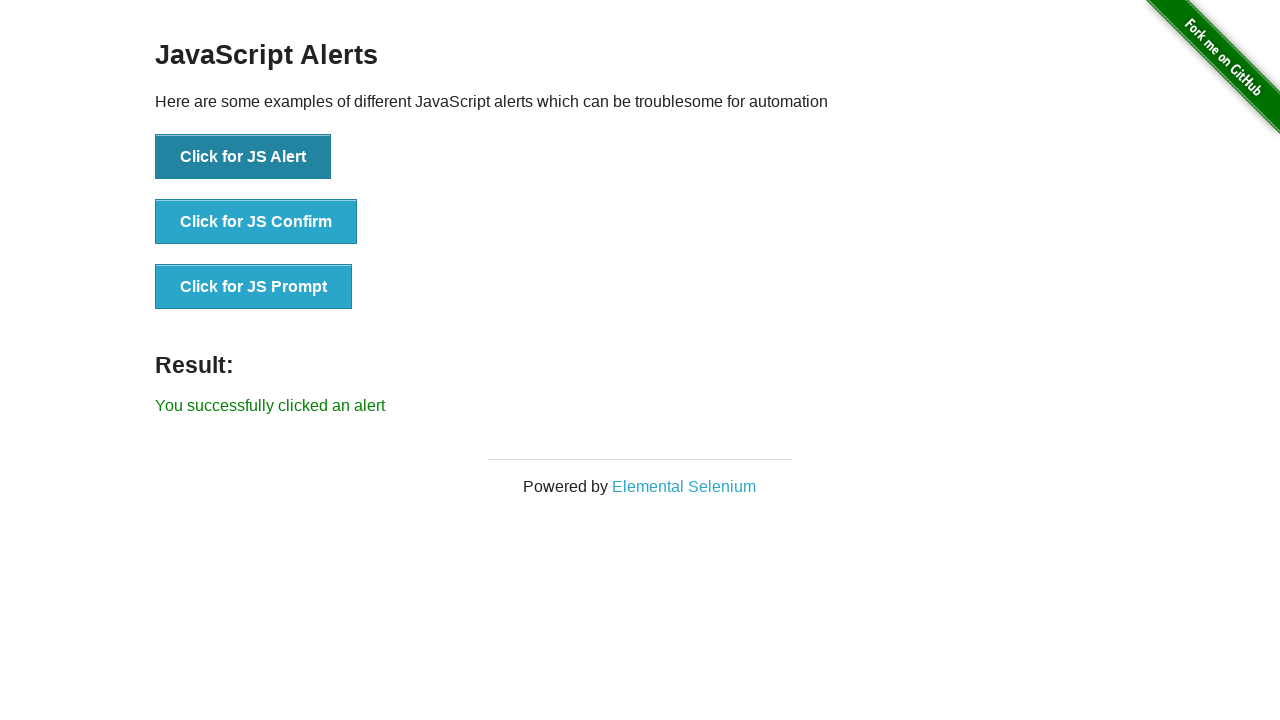

Verified result message matches expected text 'You successfully clicked an alert'
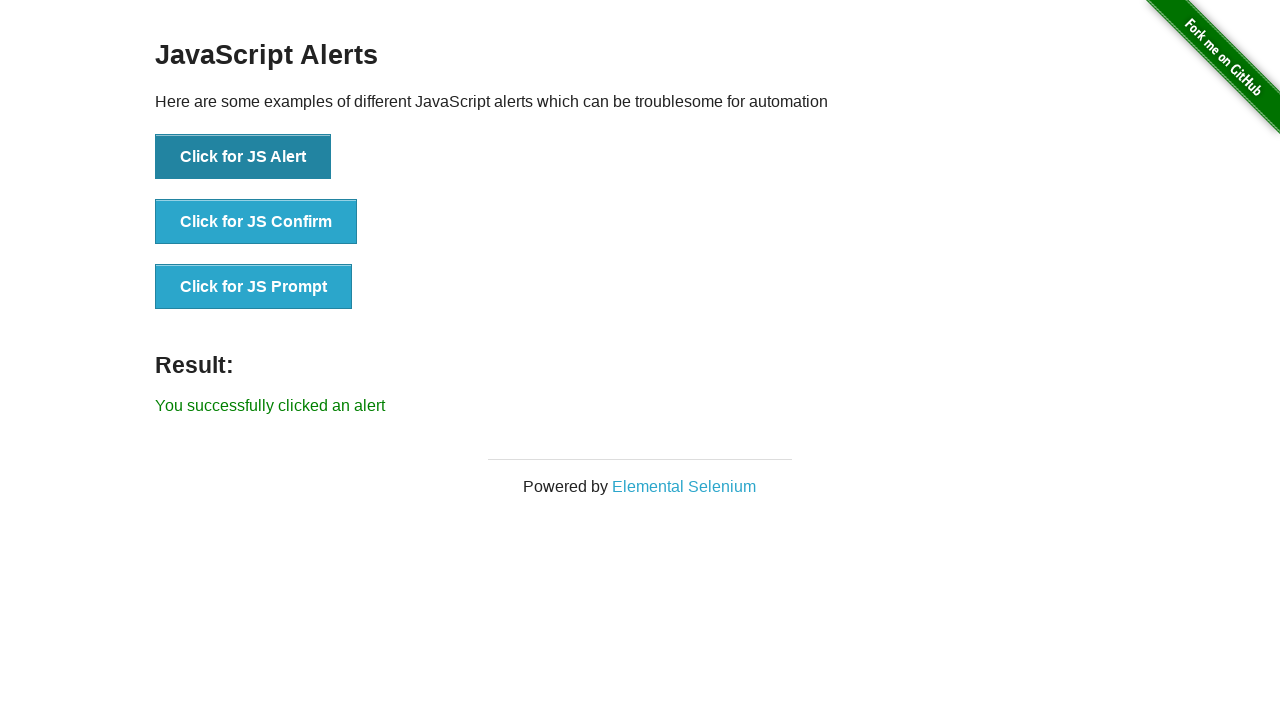

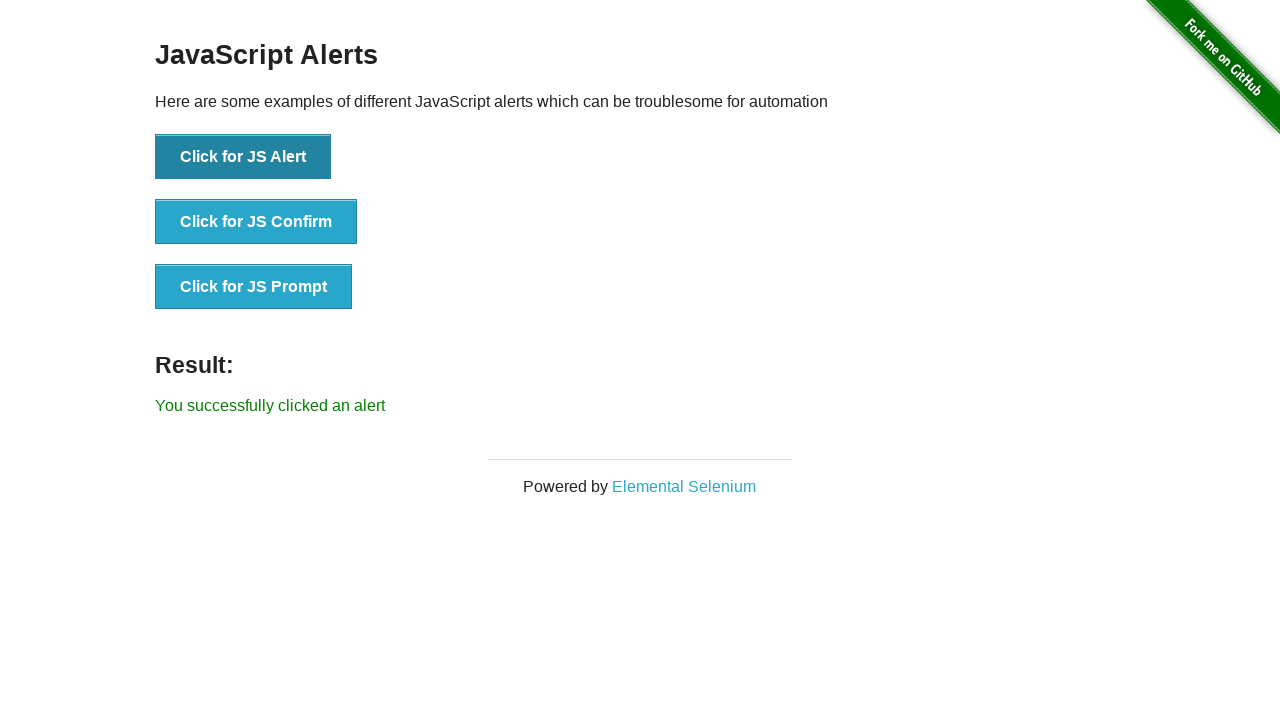